Clicks the "Get started" link on Playwright.dev and verifies the Installation heading is visible

Starting URL: https://playwright.dev/

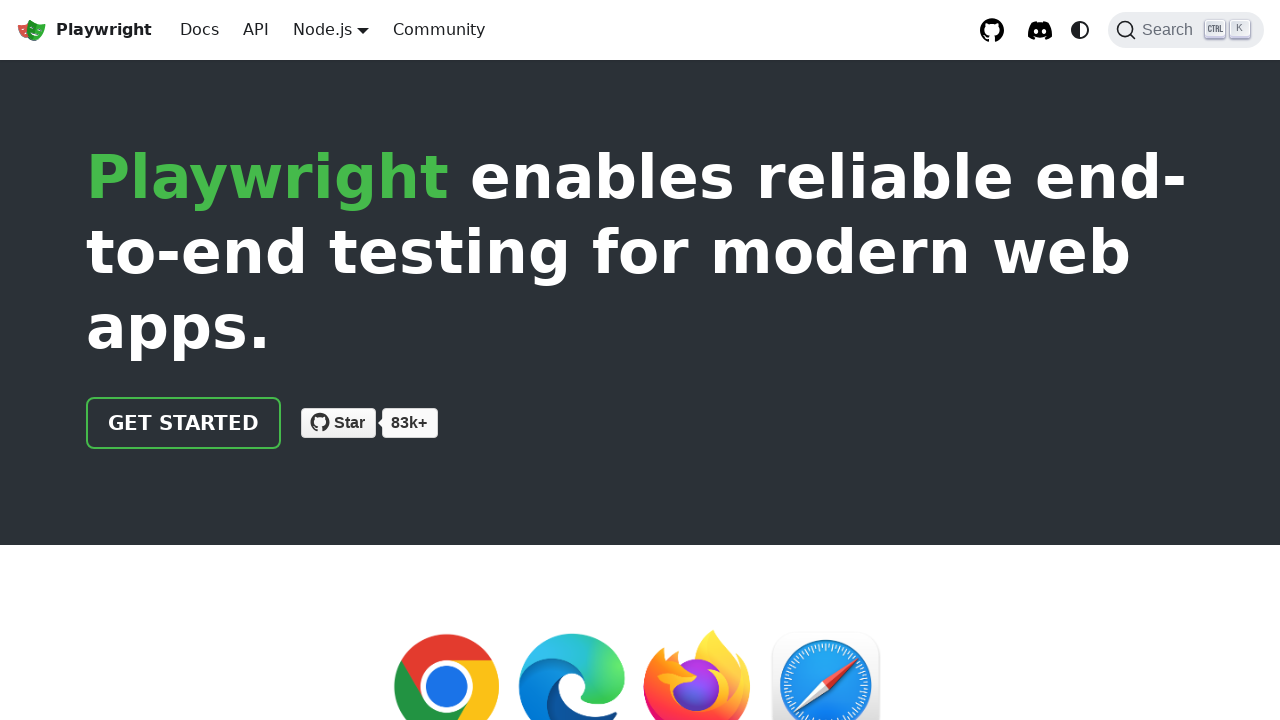

Clicked the 'Get started' link on Playwright.dev at (184, 423) on internal:role=link[name="Get started"i]
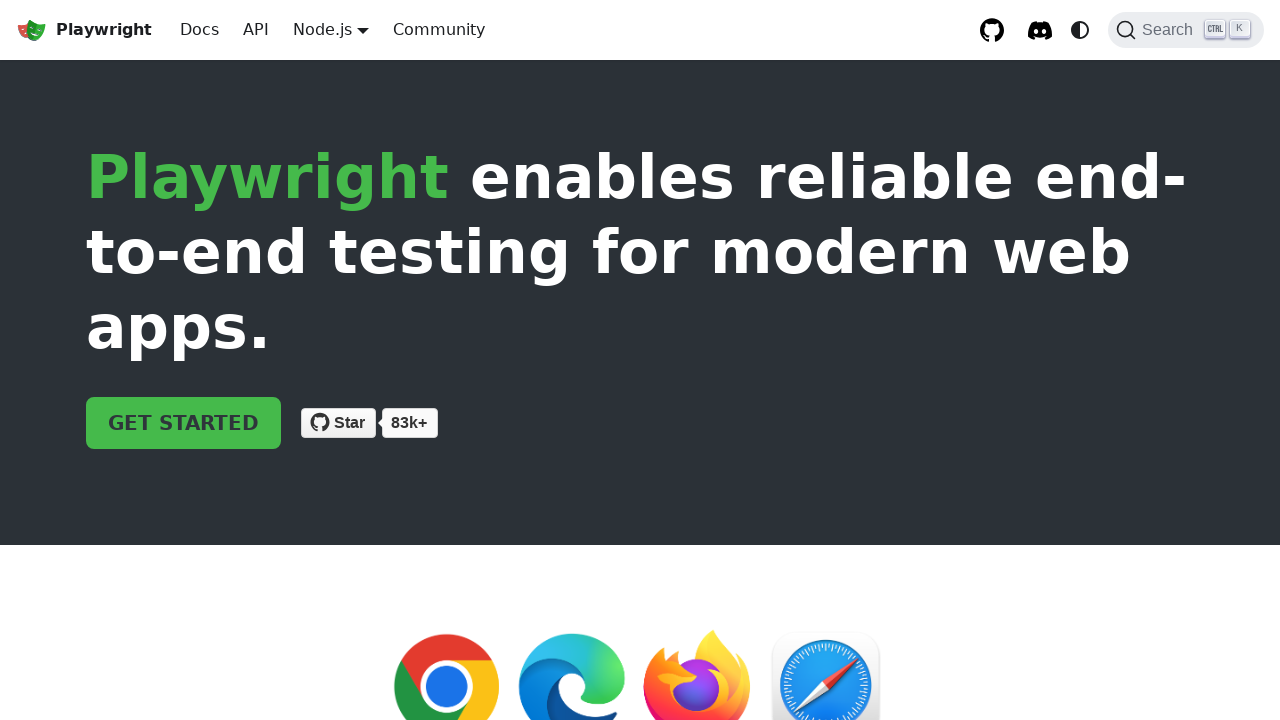

Verified that the Installation heading is visible
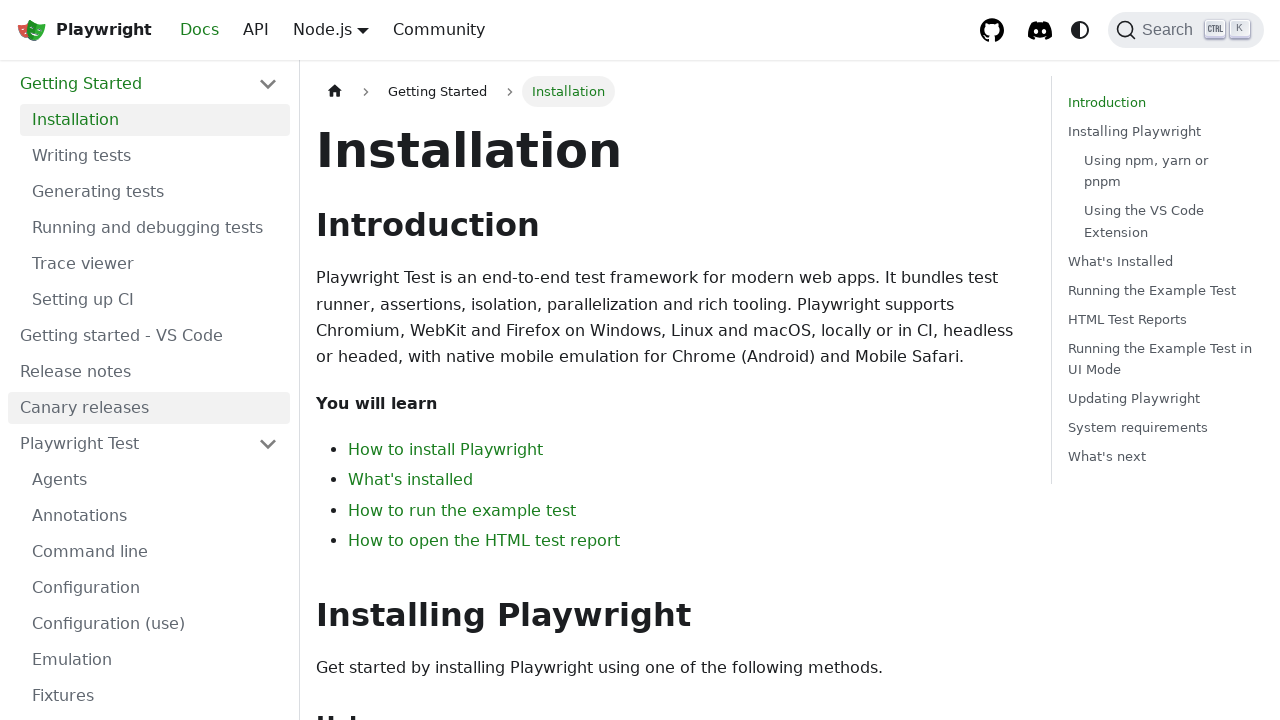

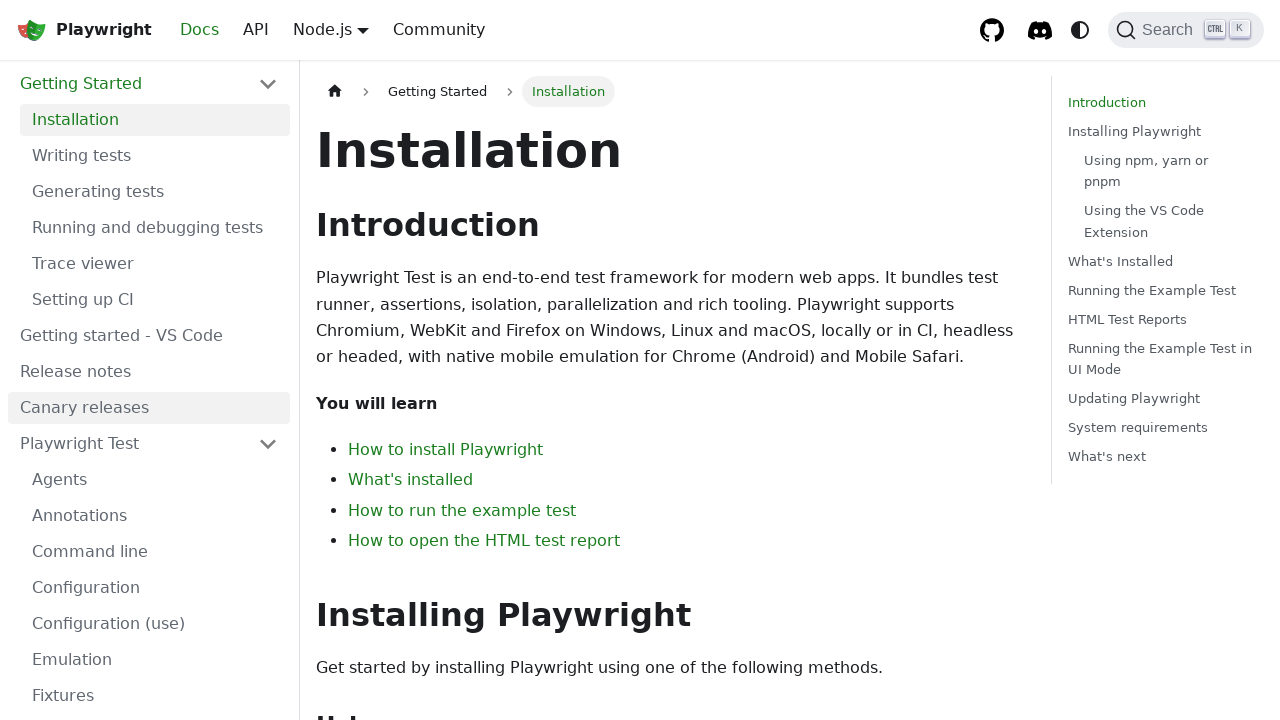